Navigates to a banking test application and clicks on the "Manage Customers" option to access customer management functionality.

Starting URL: http://ceibapruebasbanco.azurewebsites.net/

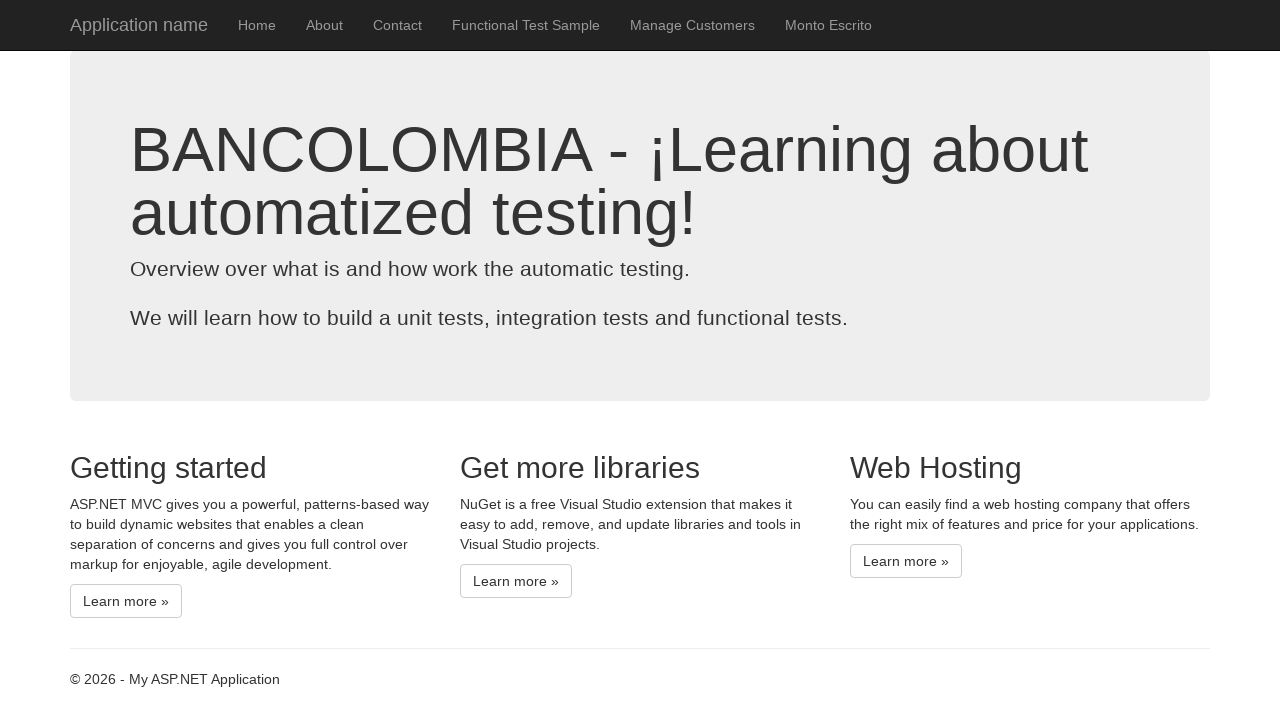

Navigated to banking test application home page
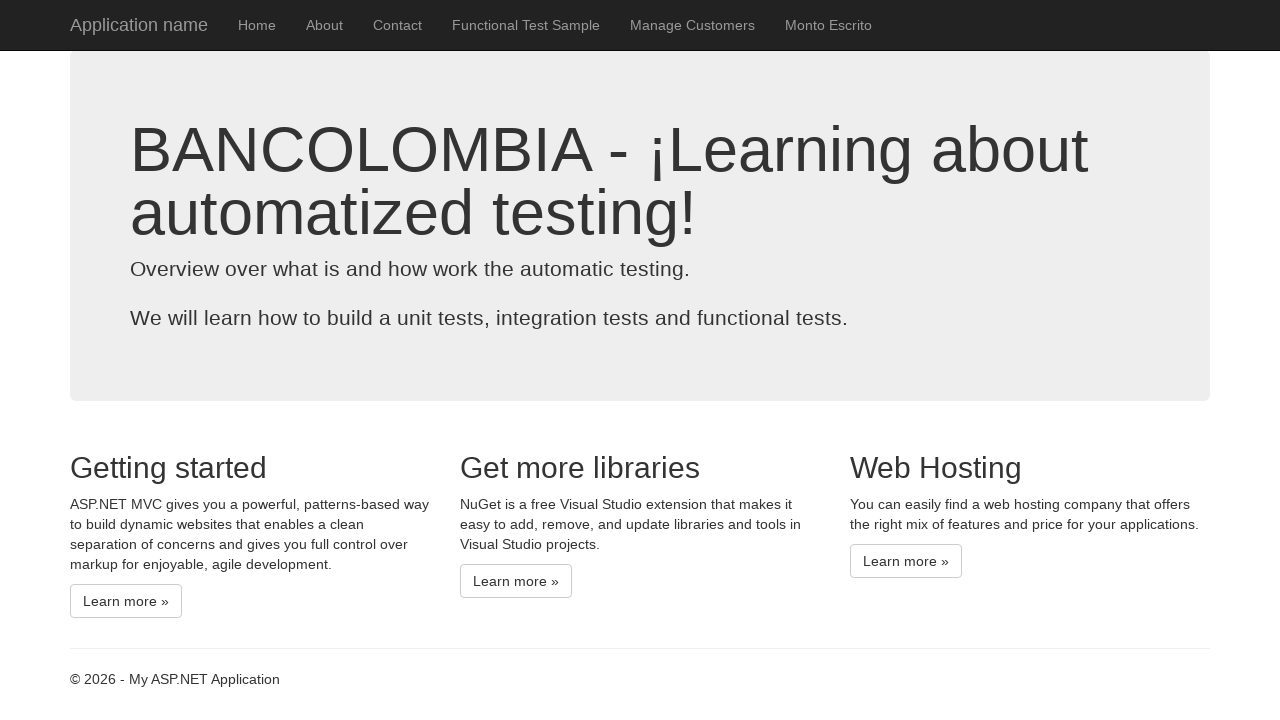

Clicked on Manage Customers option at (692, 25) on text=Manage Customers
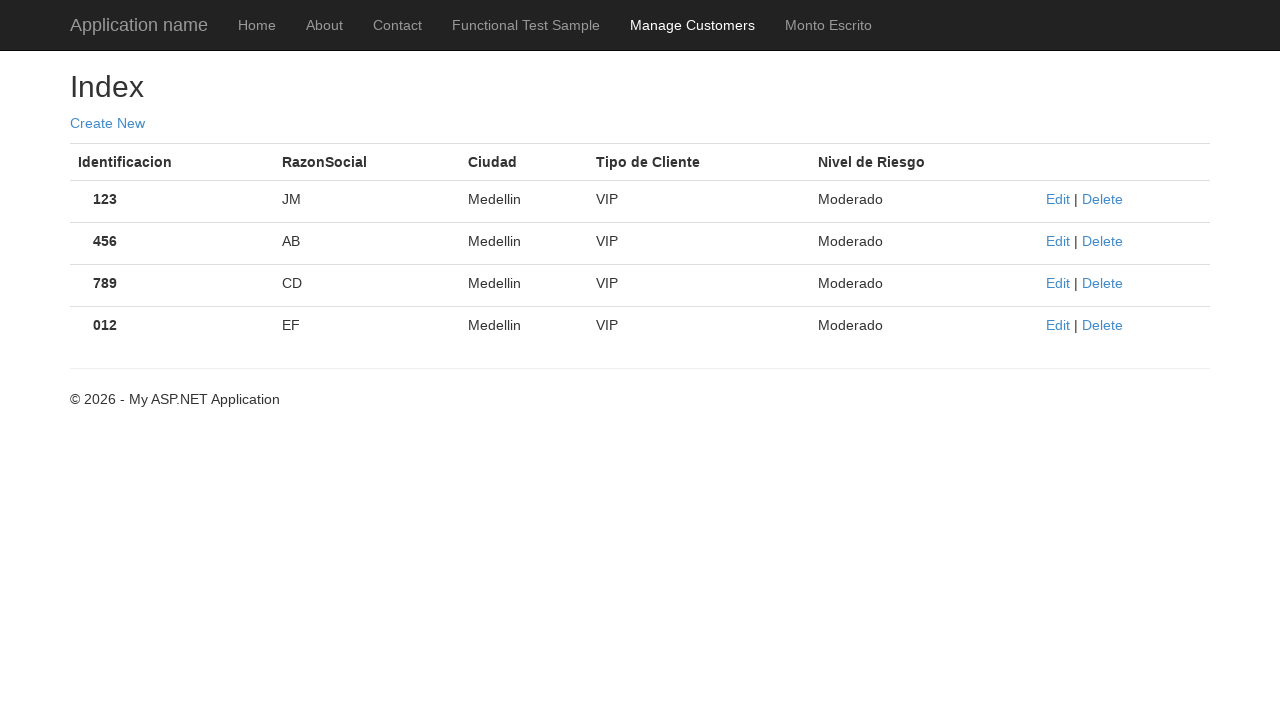

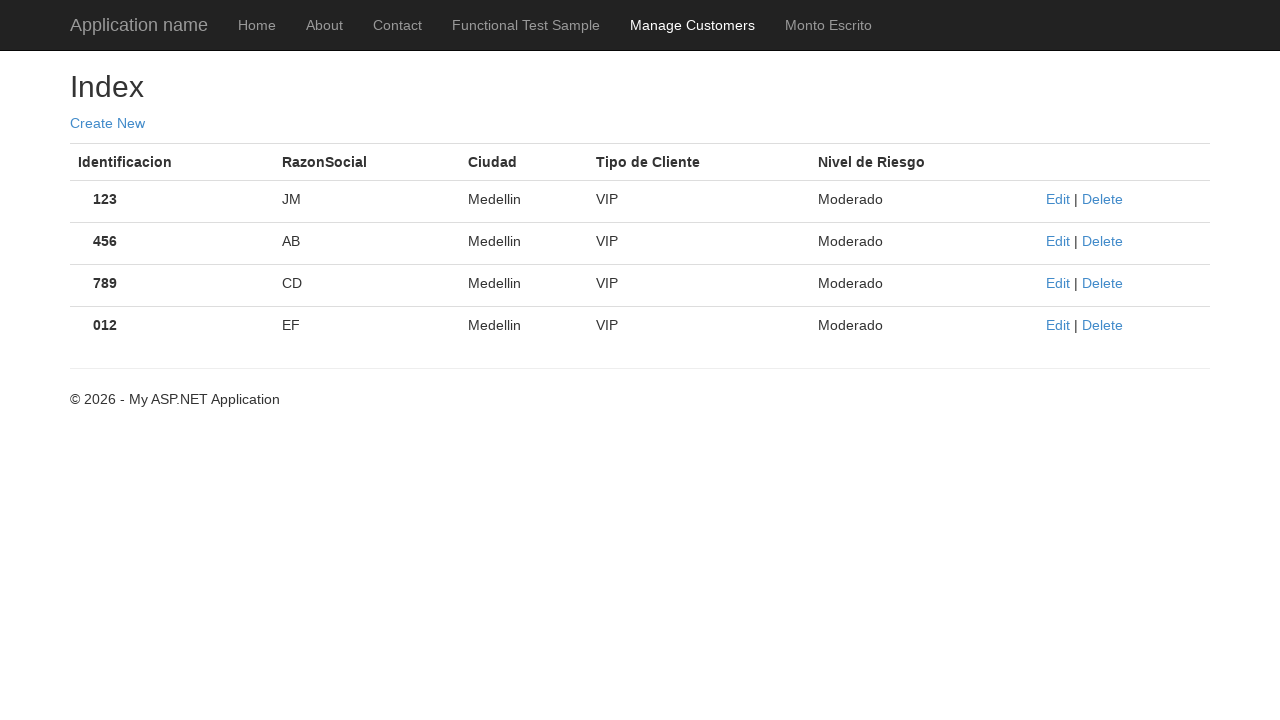